Tests various button interactions on Leafground's button practice page, including clicking a button that navigates to a dashboard, navigating back, and checking button properties like enabled state, location, background color, and size.

Starting URL: https://leafground.com/button.xhtml

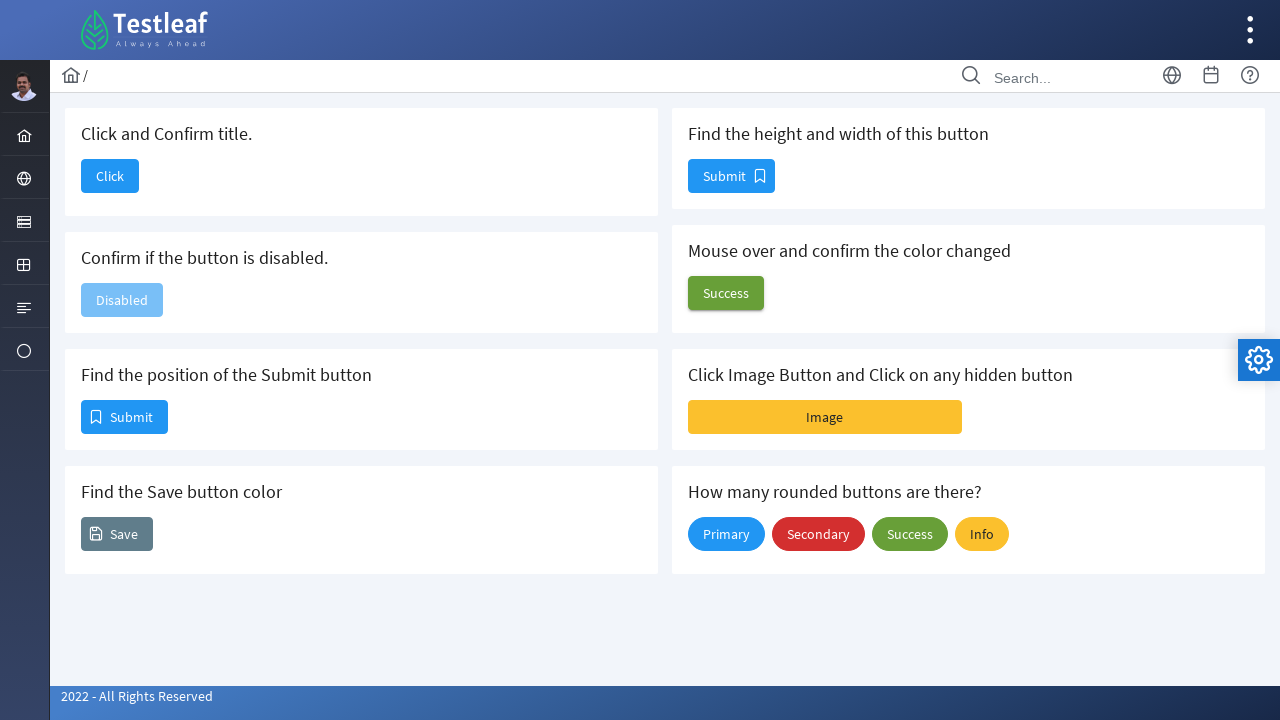

Clicked the first button to navigate to dashboard at (110, 176) on button#j_idt88\:j_idt90
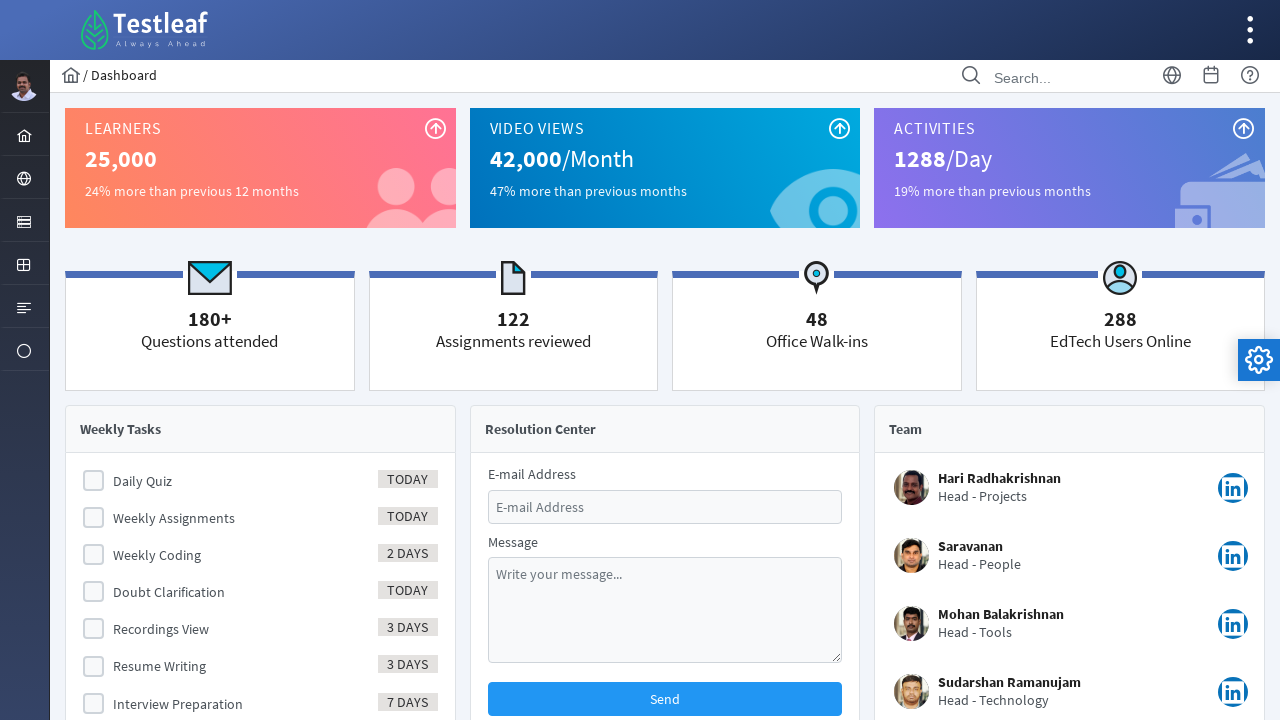

Waited for page load state
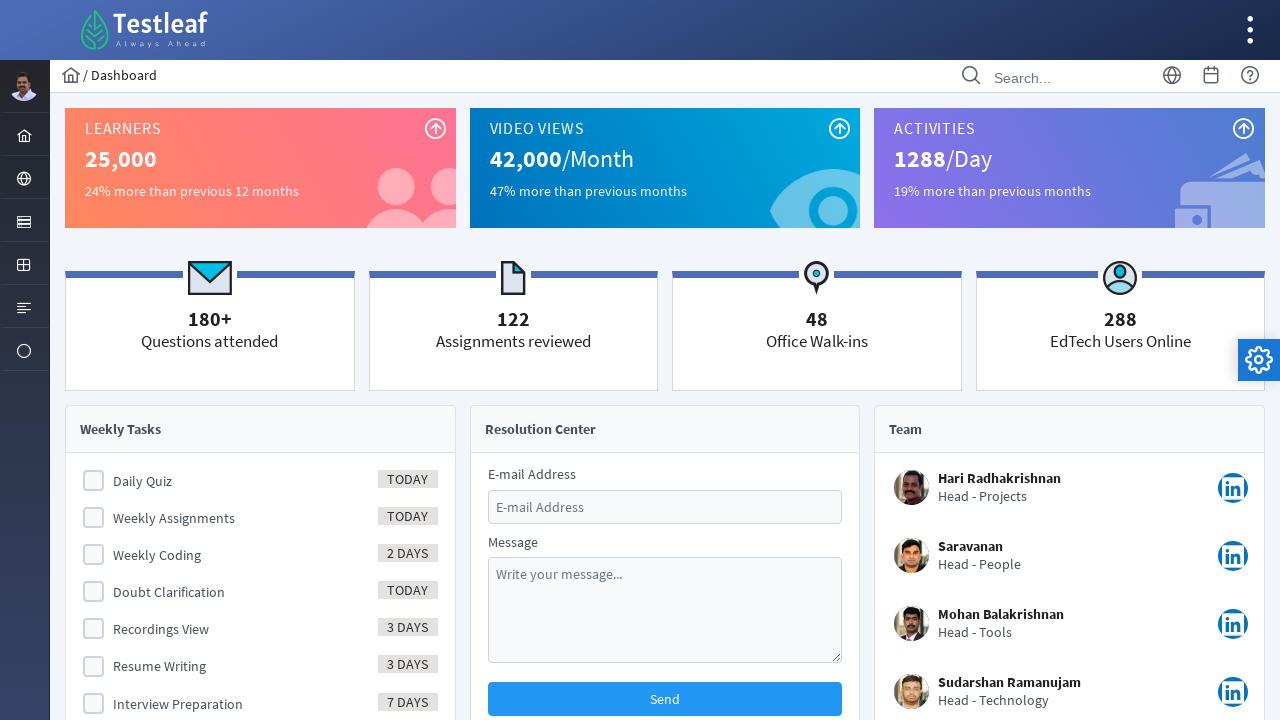

Verified page title contains 'Dashboard'
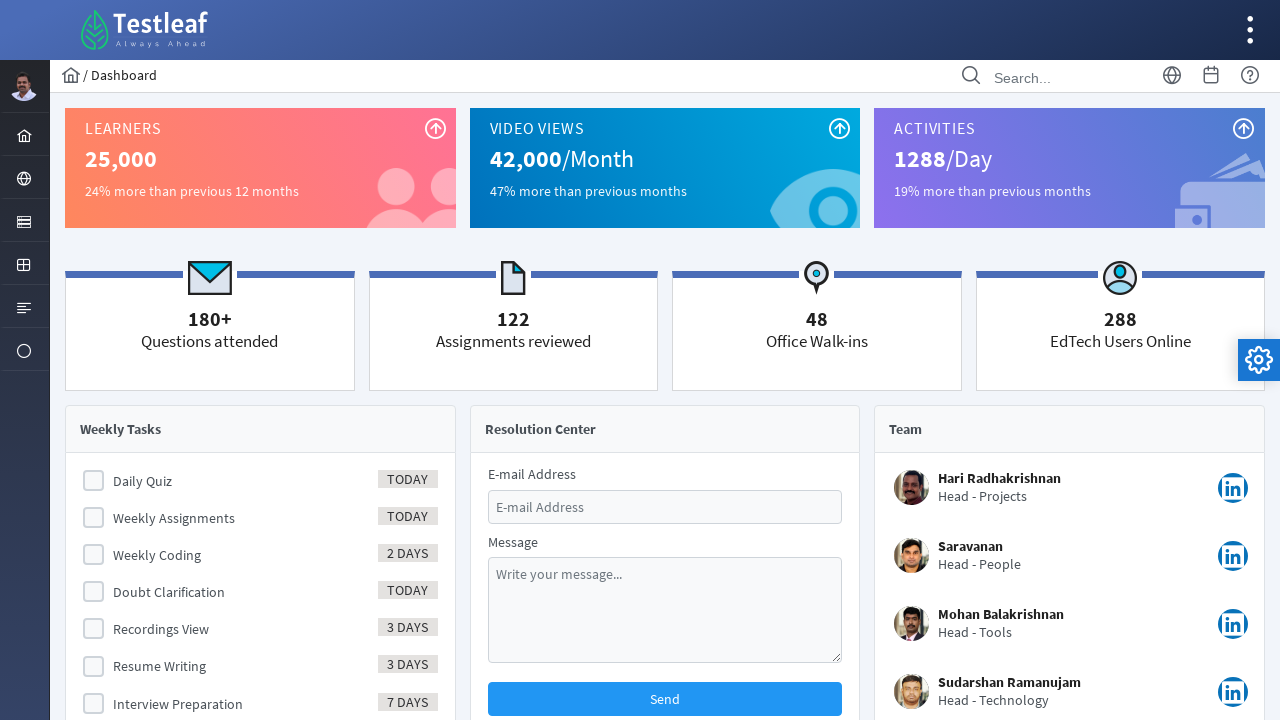

Navigated back to the button page
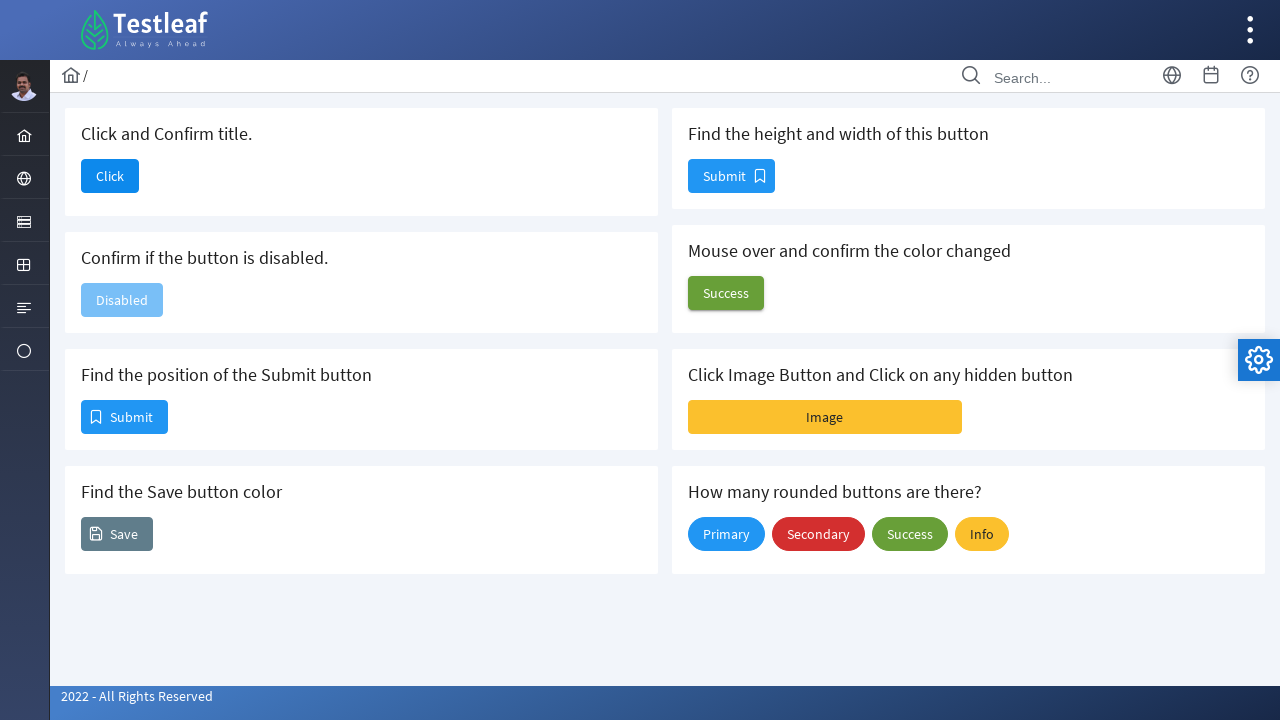

Waited for page load state after navigating back
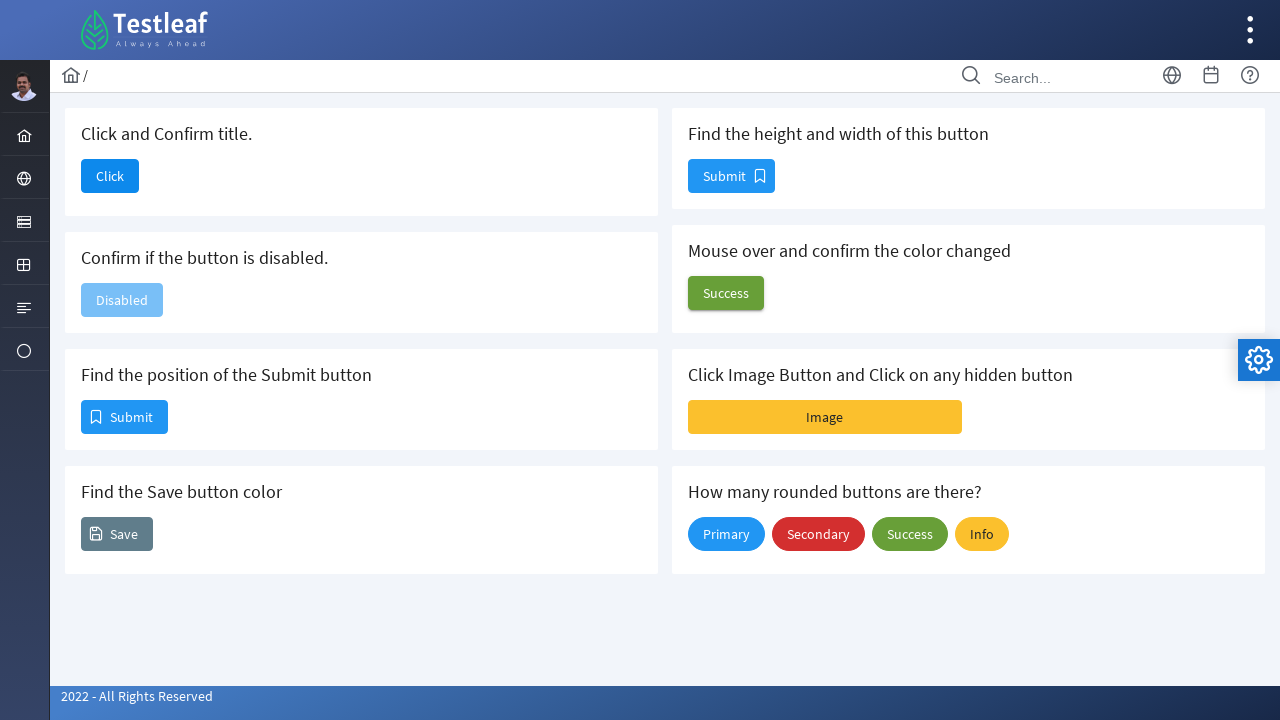

Verified disabled button is not enabled
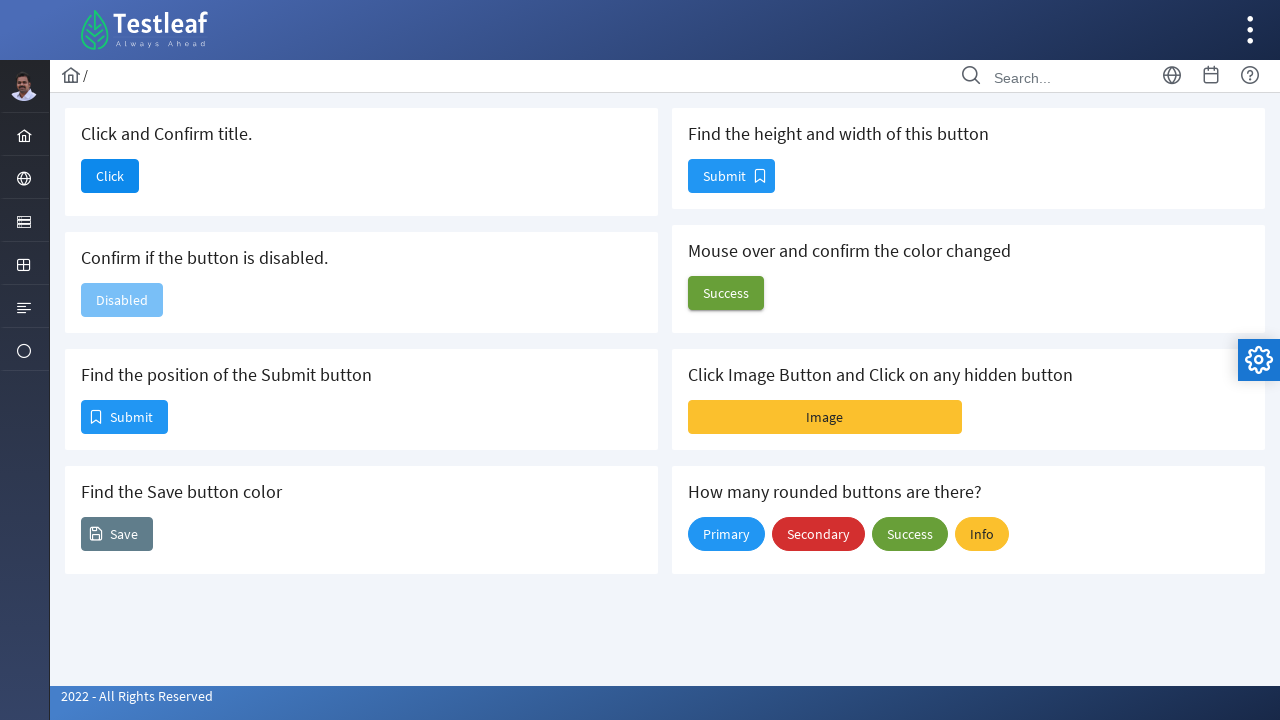

Verified button location exists and is ready
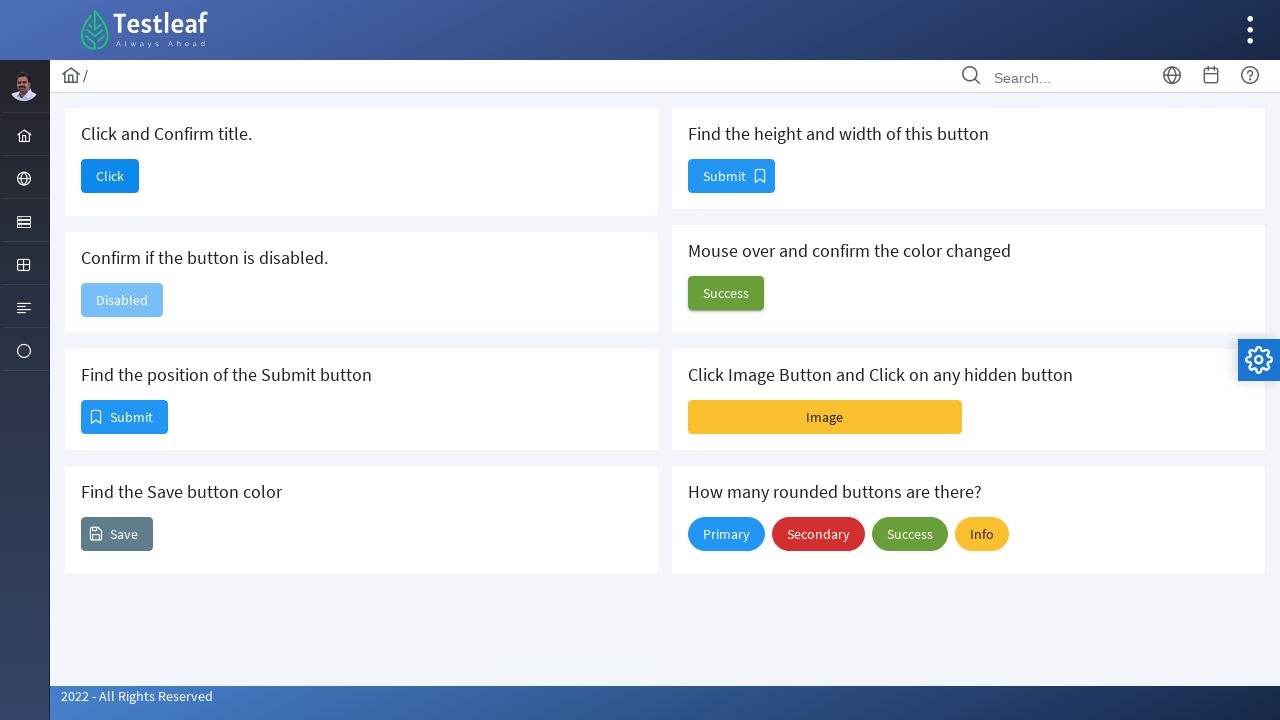

Verified button with specific background color exists
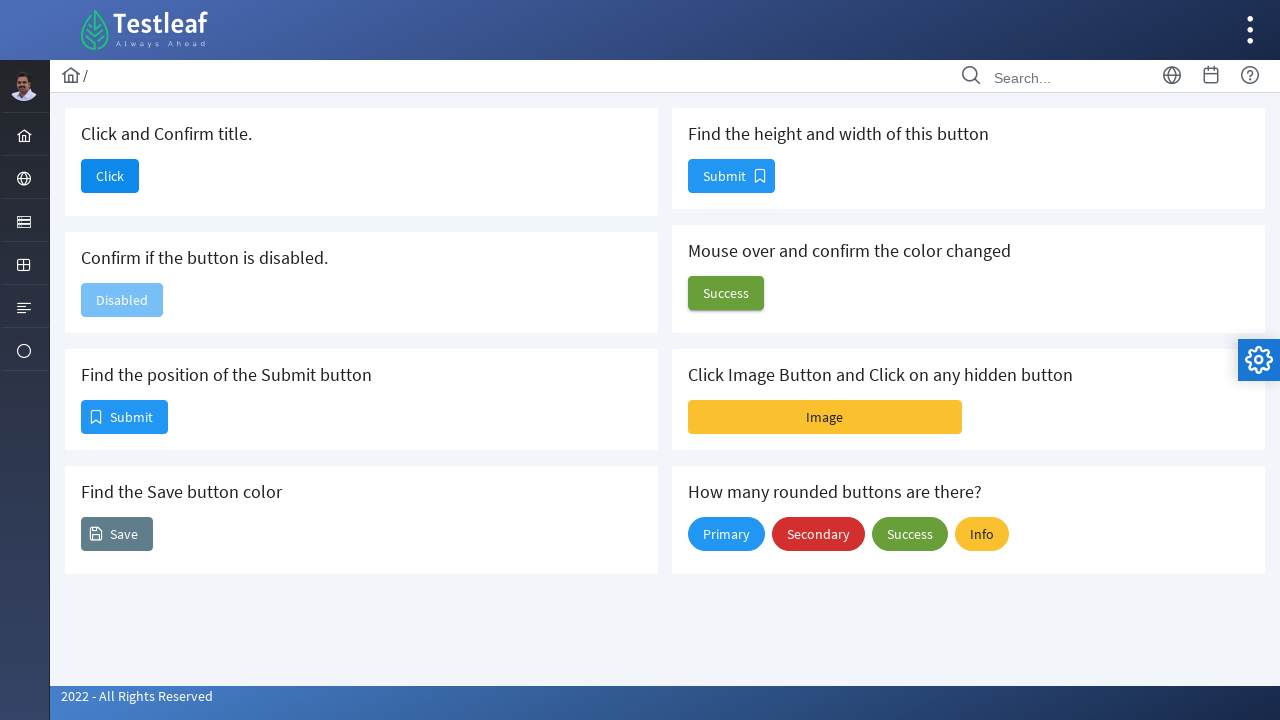

Verified button for size check exists
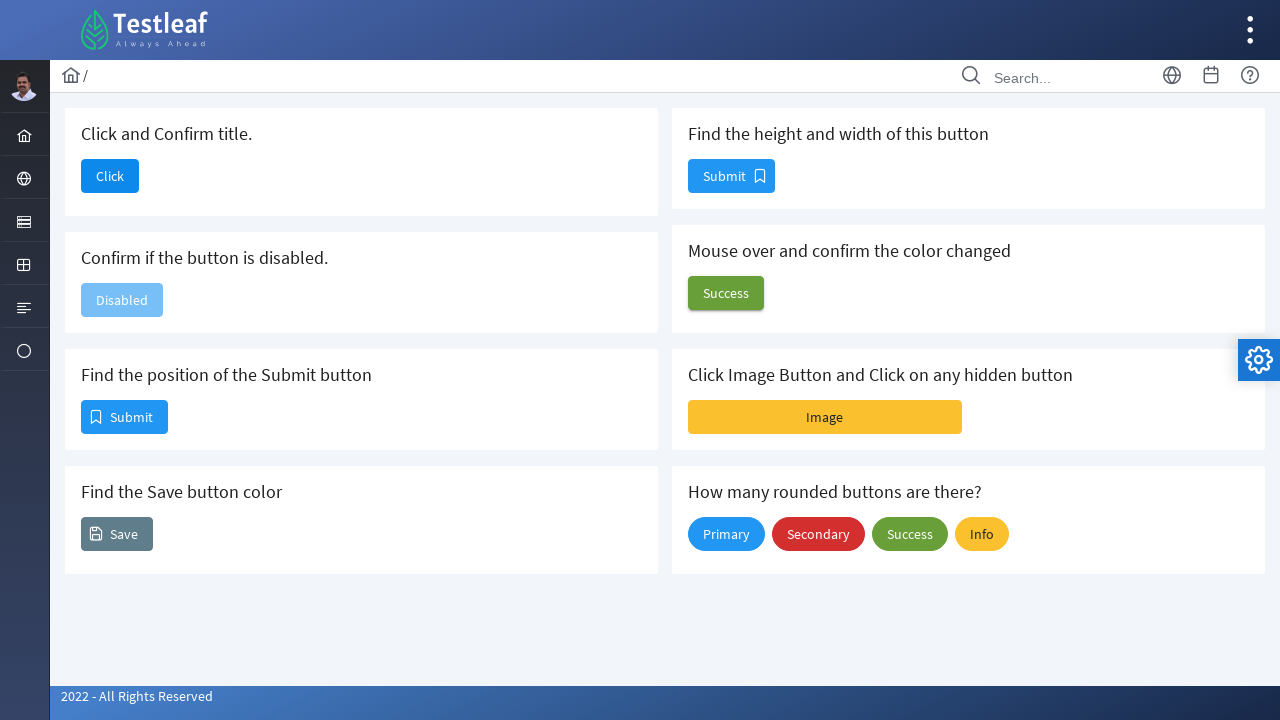

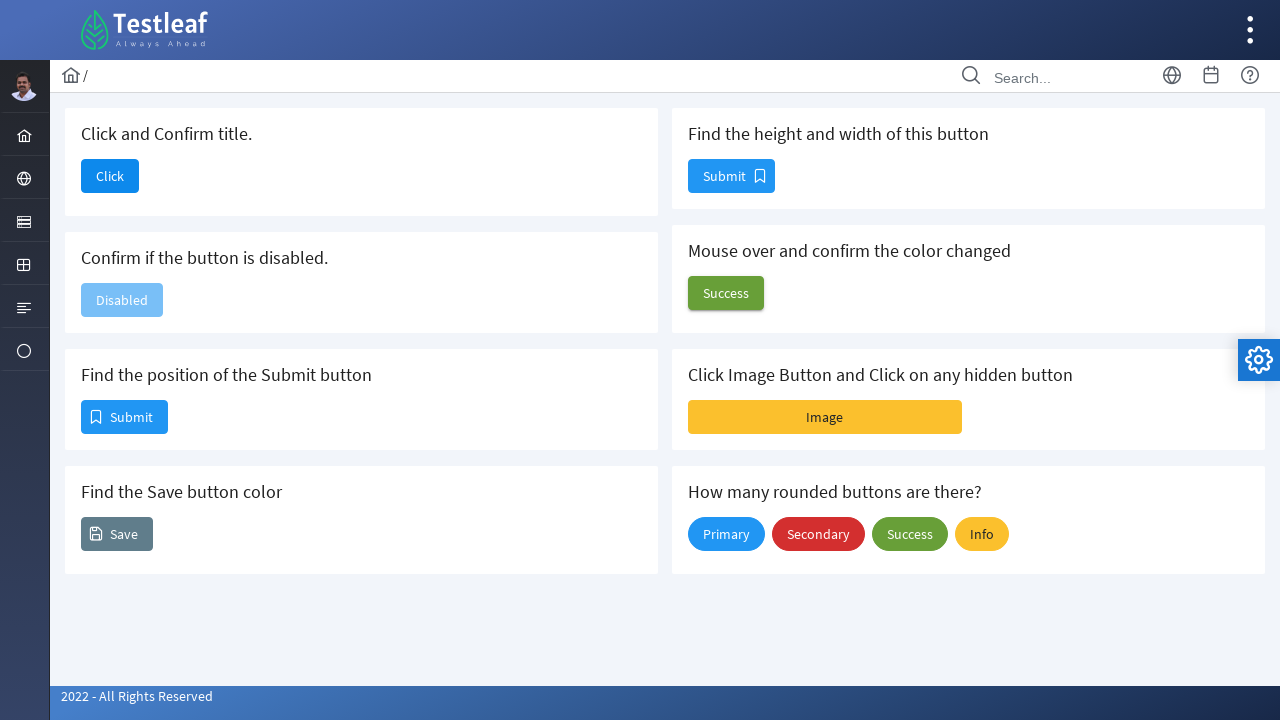